Tests that edits are saved when the input field loses focus (blur event)

Starting URL: https://demo.playwright.dev/todomvc

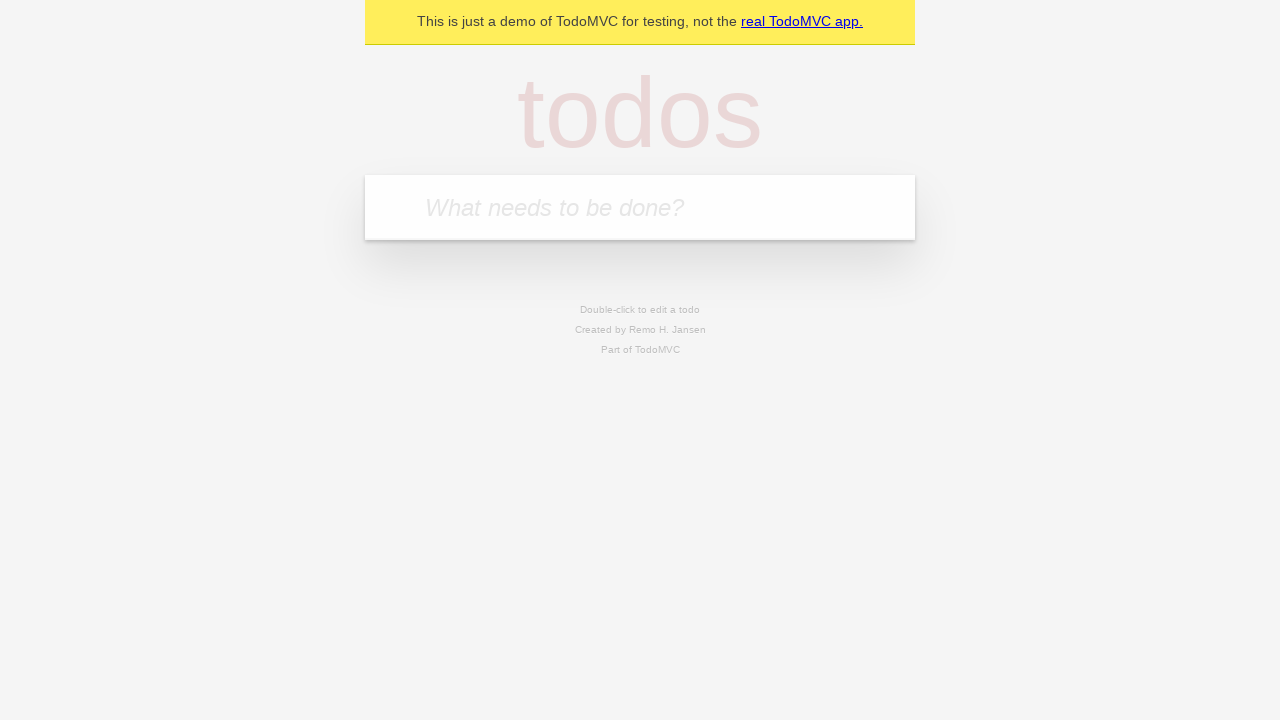

Filled todo input with 'buy some cheese' on internal:attr=[placeholder="What needs to be done?"i]
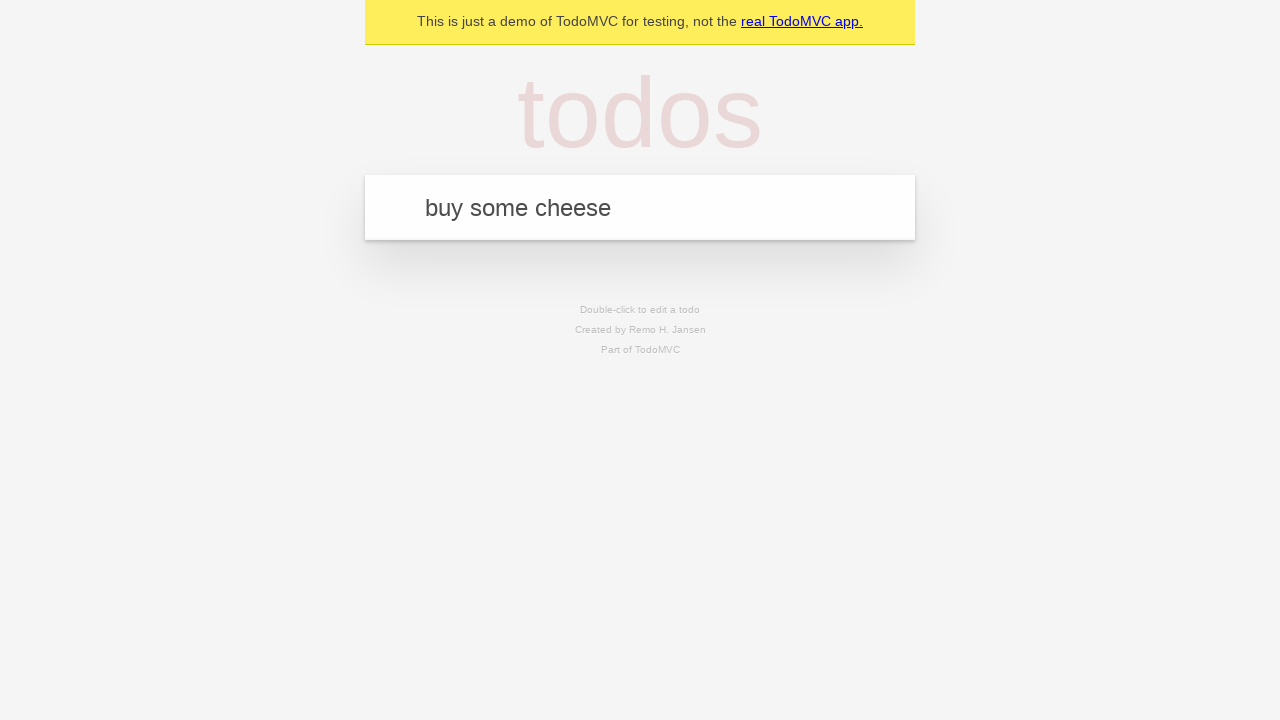

Pressed Enter to create first todo on internal:attr=[placeholder="What needs to be done?"i]
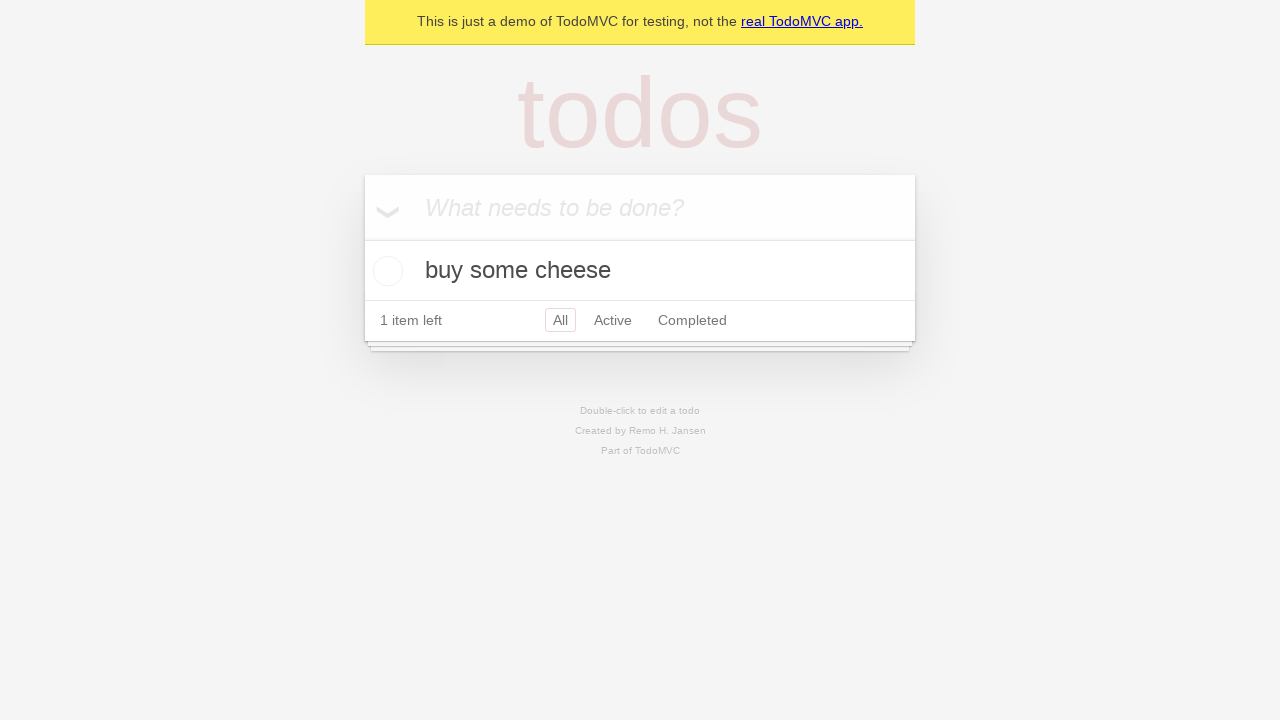

Filled todo input with 'feed the cat' on internal:attr=[placeholder="What needs to be done?"i]
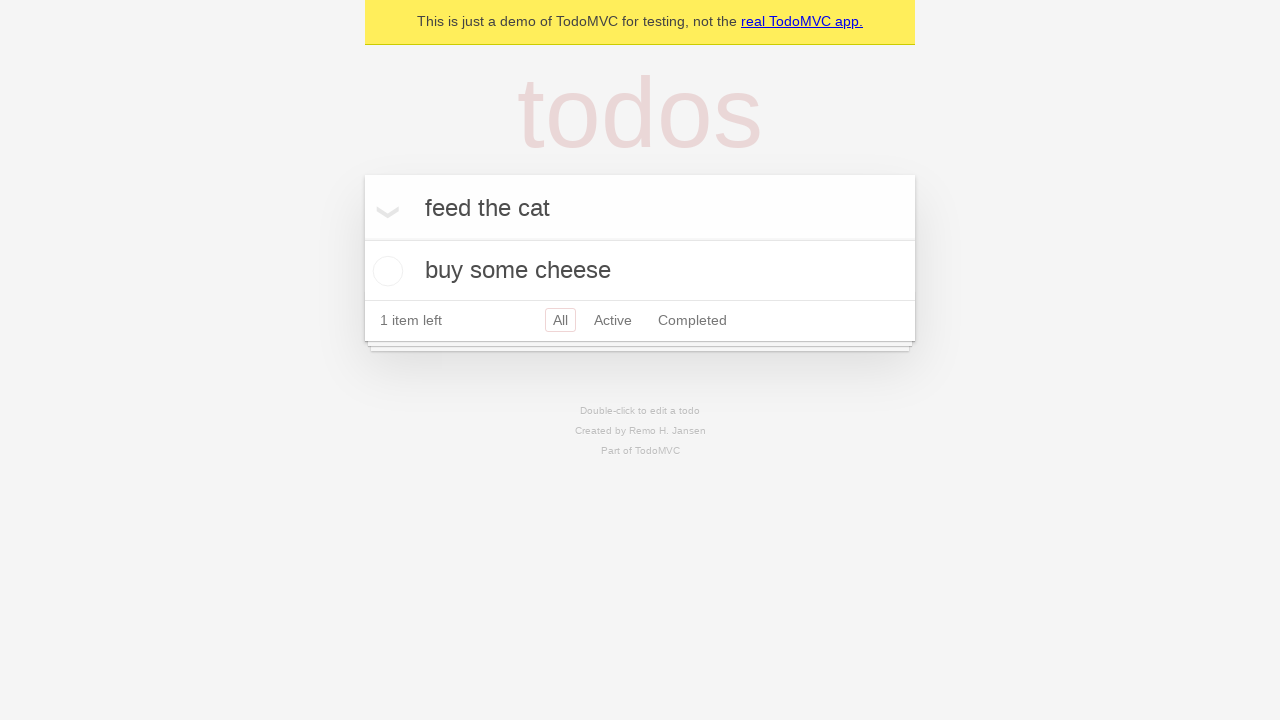

Pressed Enter to create second todo on internal:attr=[placeholder="What needs to be done?"i]
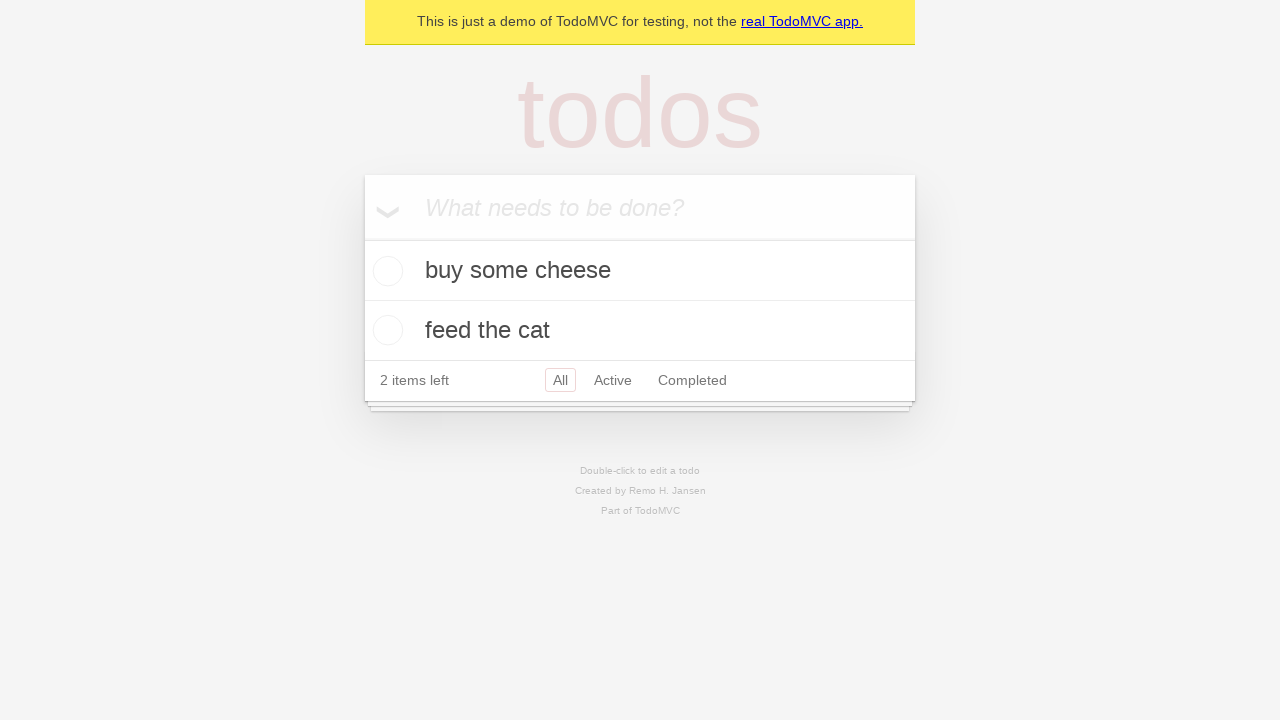

Filled todo input with 'book a doctors appointment' on internal:attr=[placeholder="What needs to be done?"i]
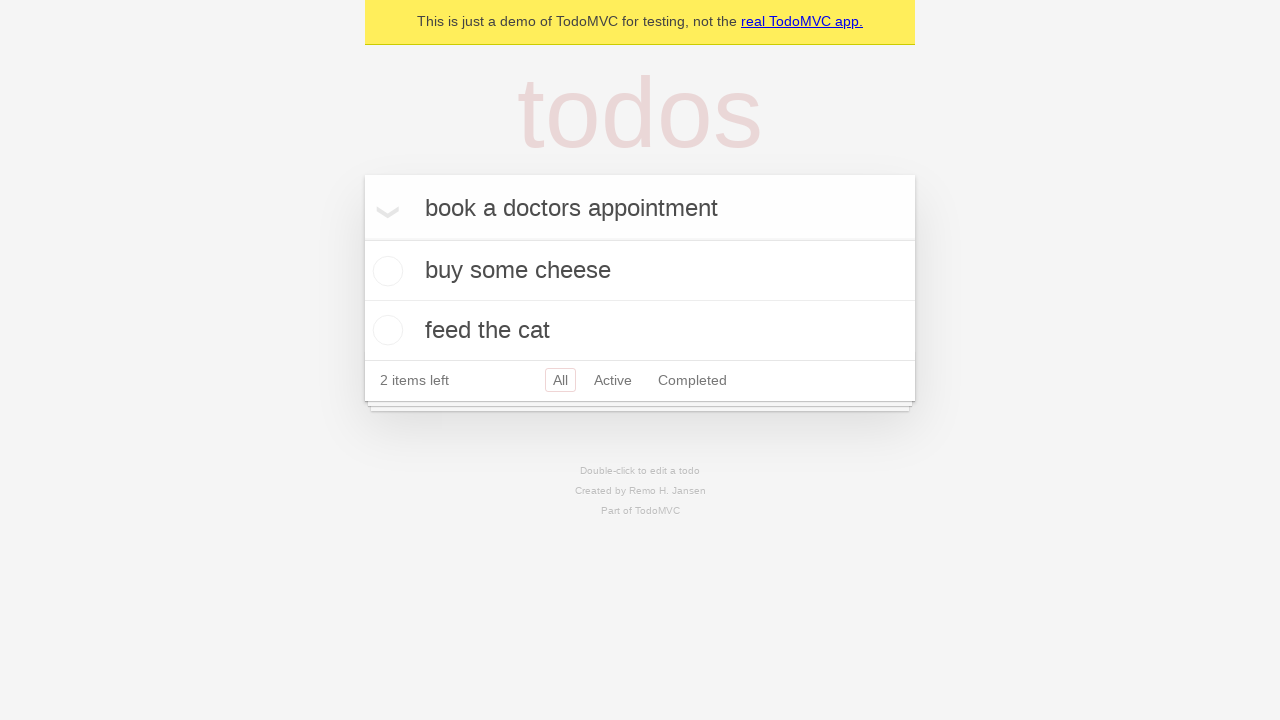

Pressed Enter to create third todo on internal:attr=[placeholder="What needs to be done?"i]
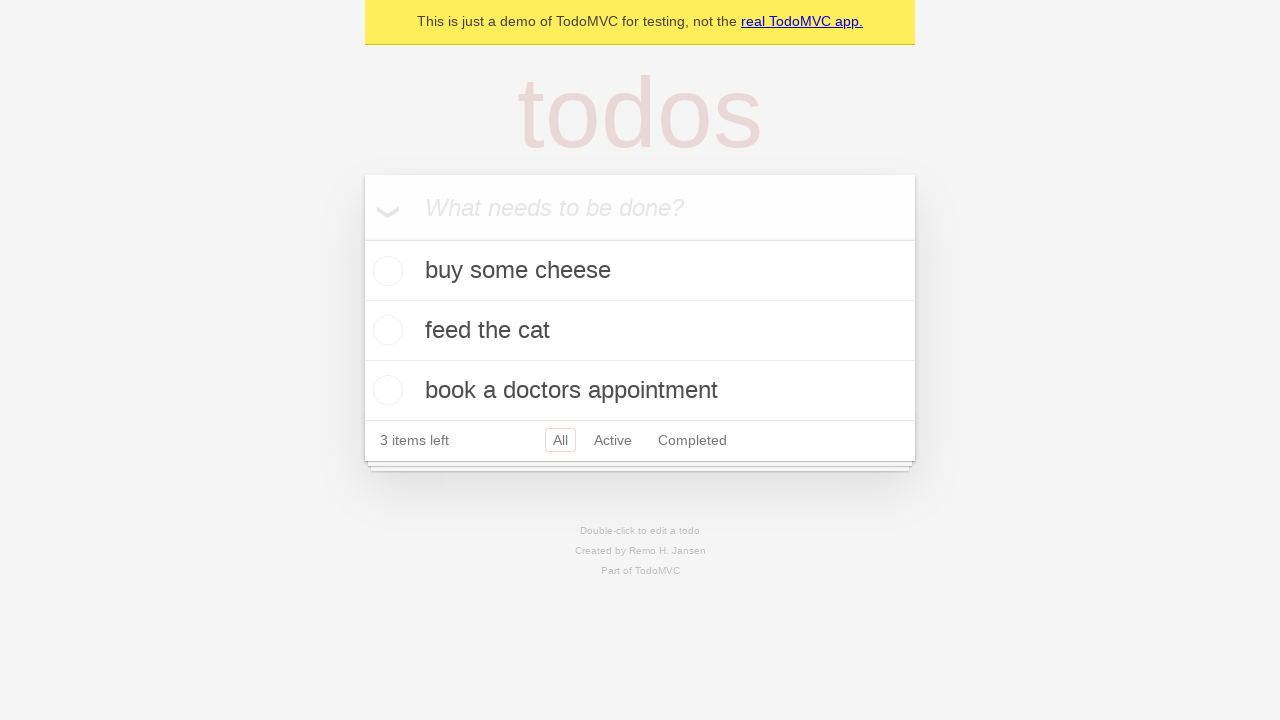

Double-clicked second todo item to enter edit mode at (640, 331) on internal:testid=[data-testid="todo-item"s] >> nth=1
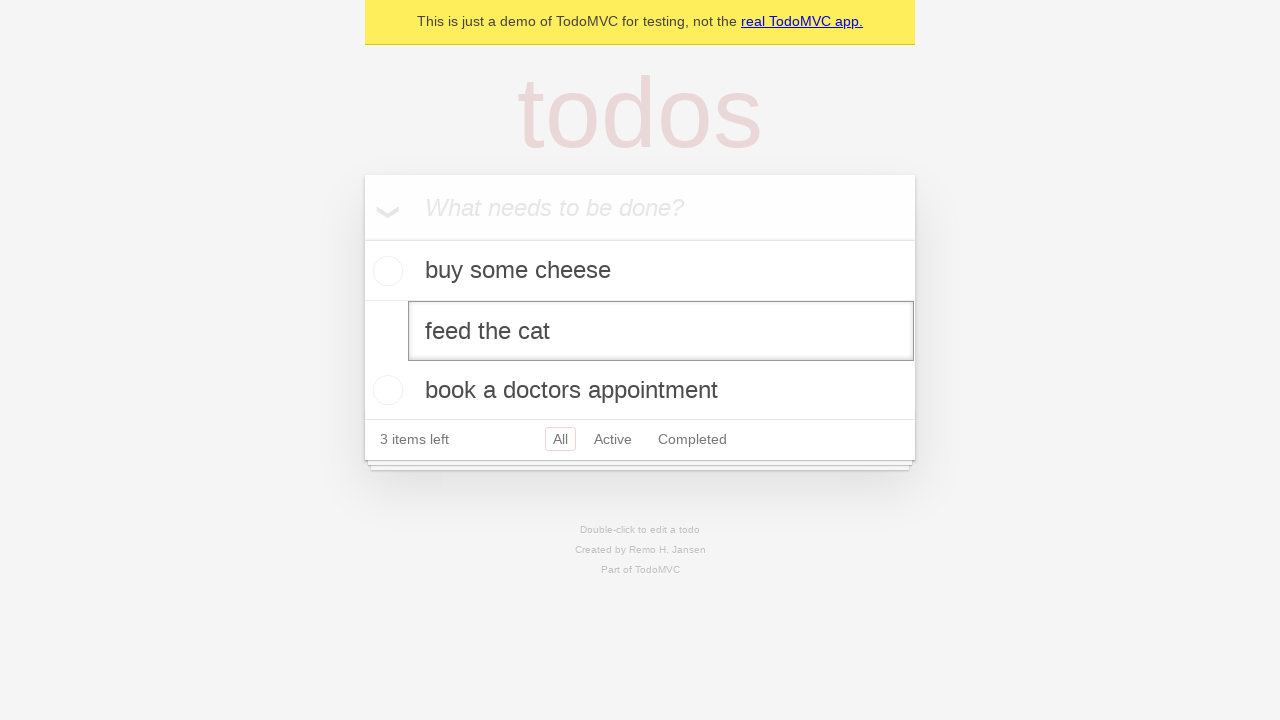

Filled edit field with 'buy some sausages' on internal:testid=[data-testid="todo-item"s] >> nth=1 >> internal:role=textbox[nam
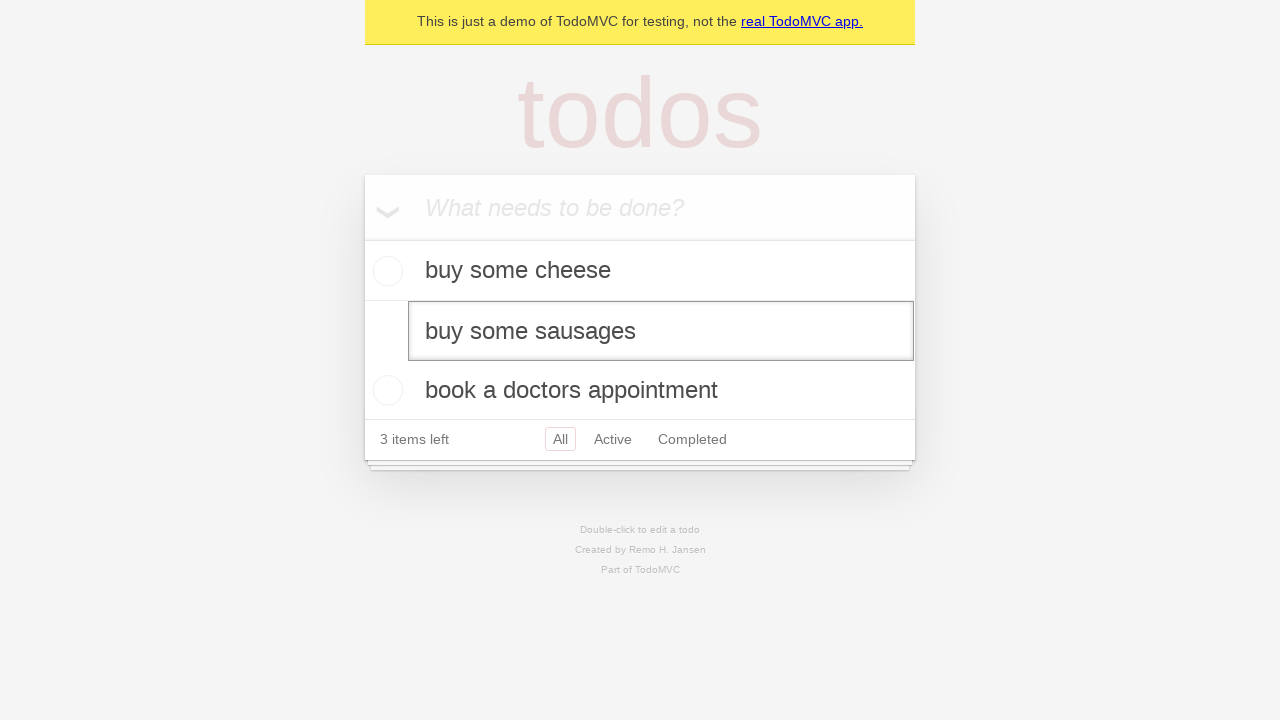

Dispatched blur event to save edit
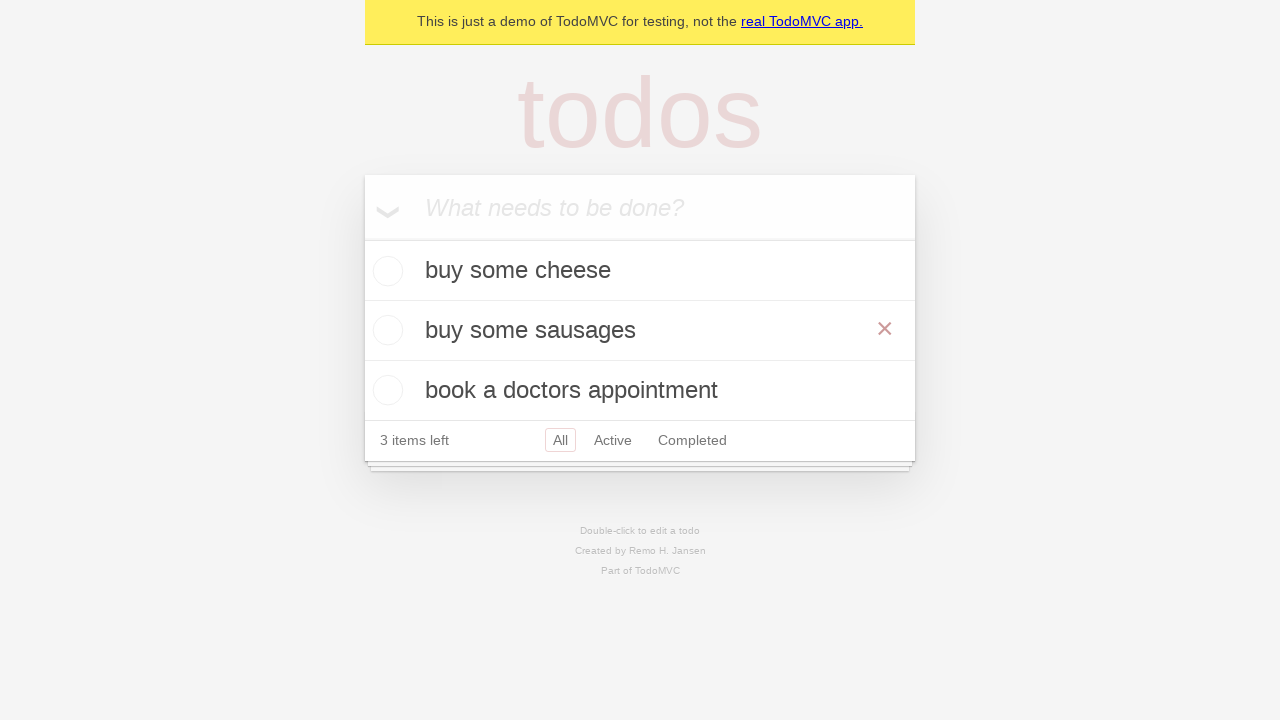

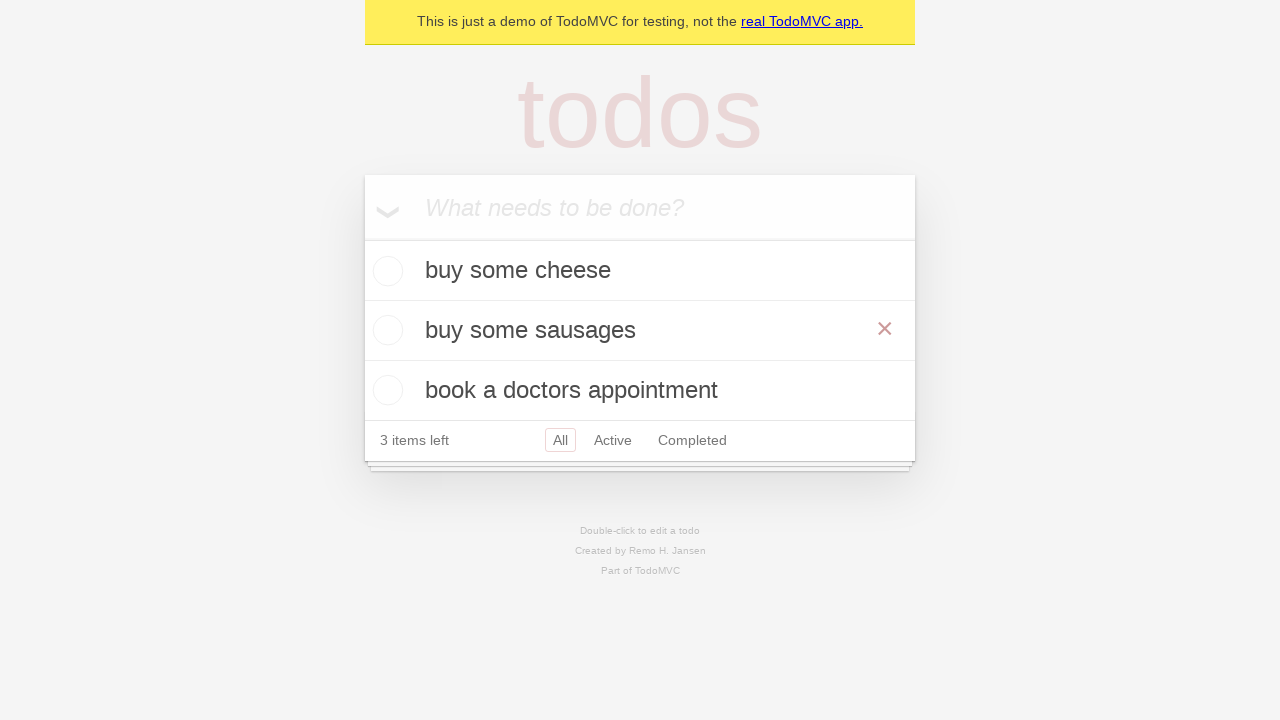